Tests drag and drop functionality on a sortable table by moving the 6th row to the 3rd position

Starting URL: https://www.leafground.com/drag.xhtml

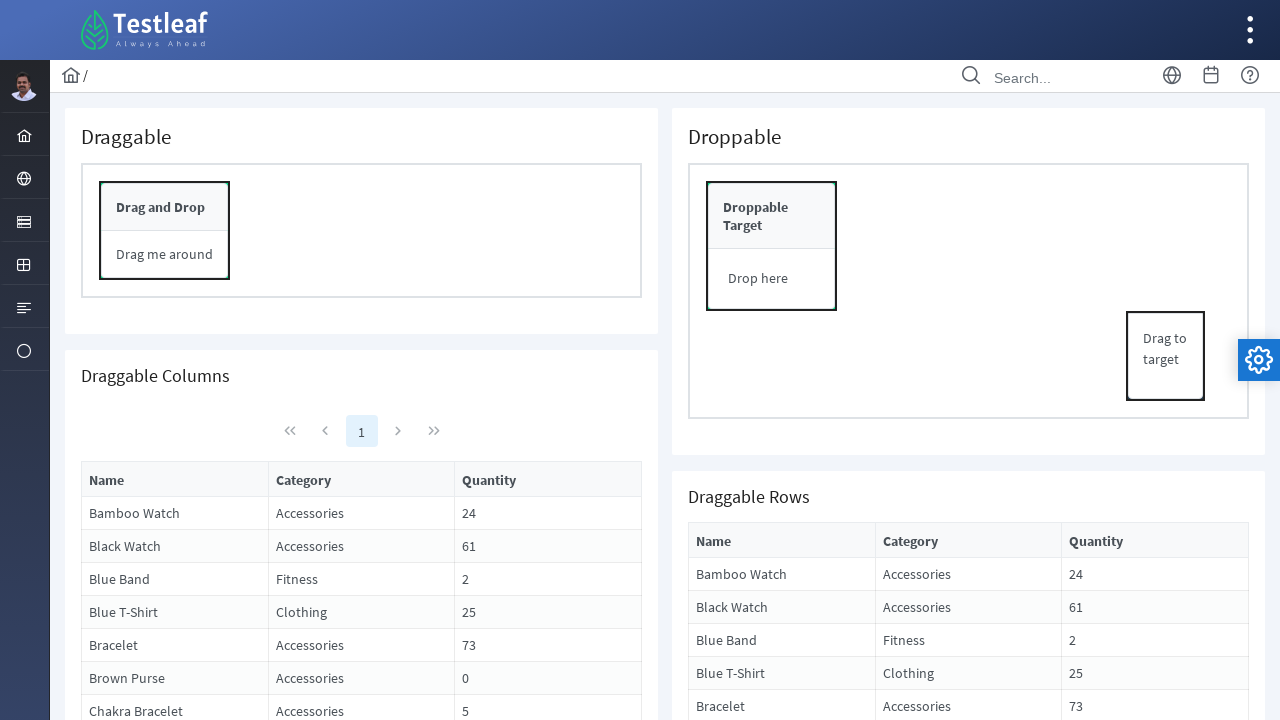

Sortable table loaded
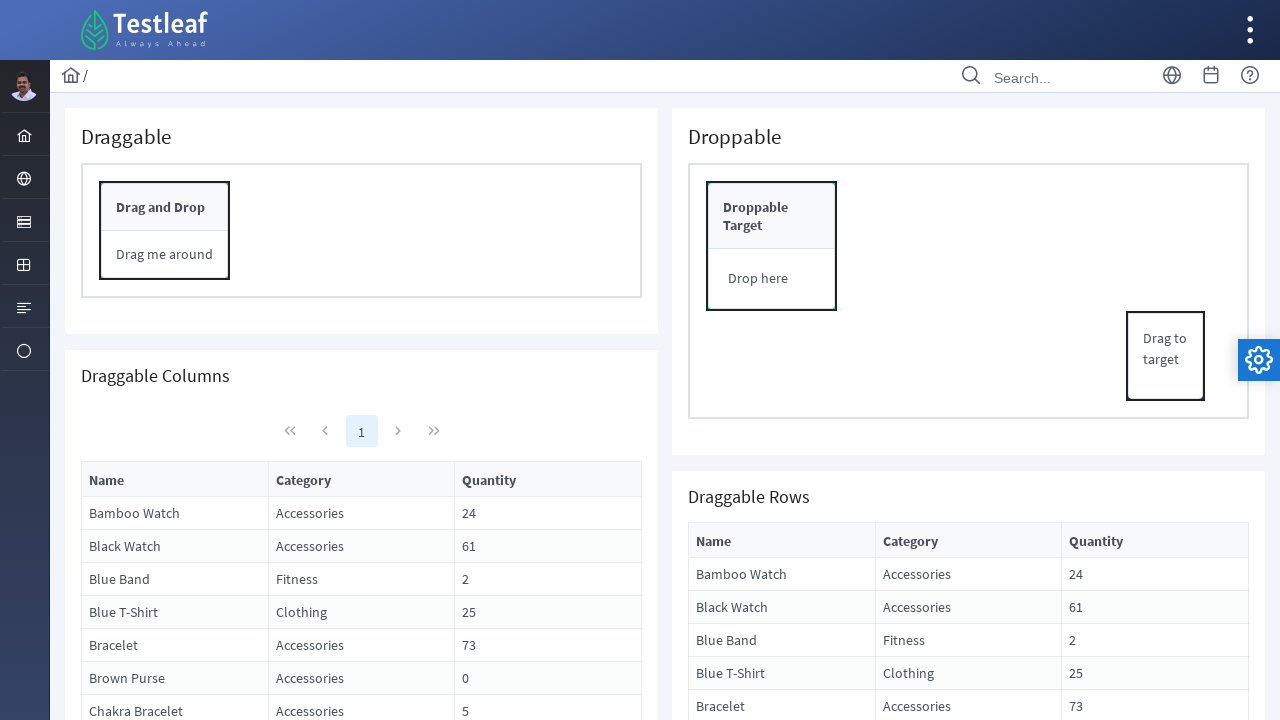

Located all table rows in sortable table
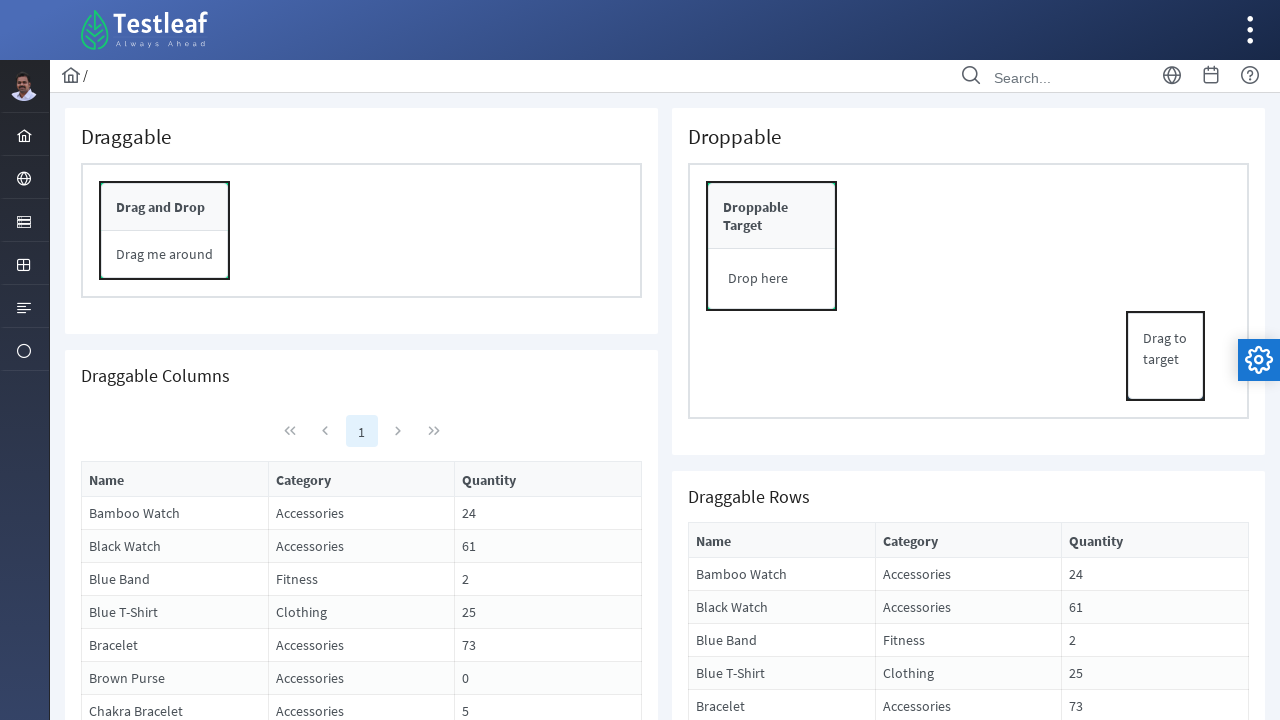

Selected 6th row as source element for drag operation
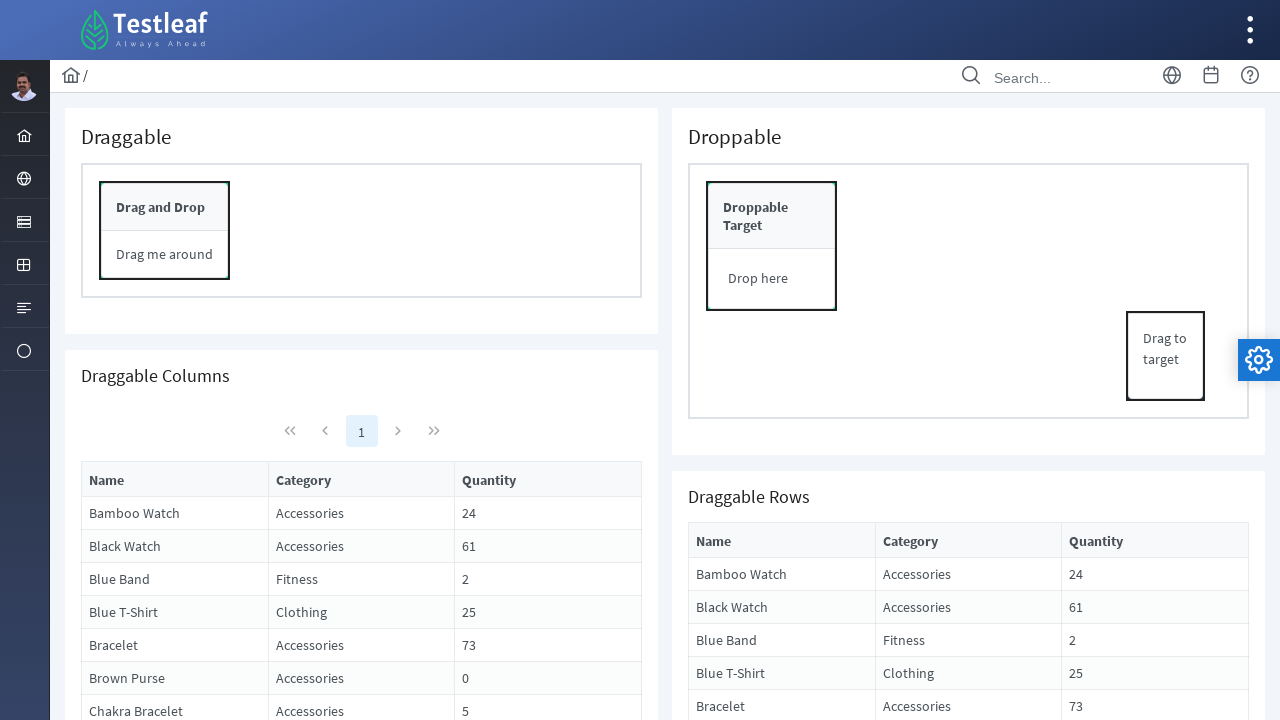

Selected 3rd row as target element for drop operation
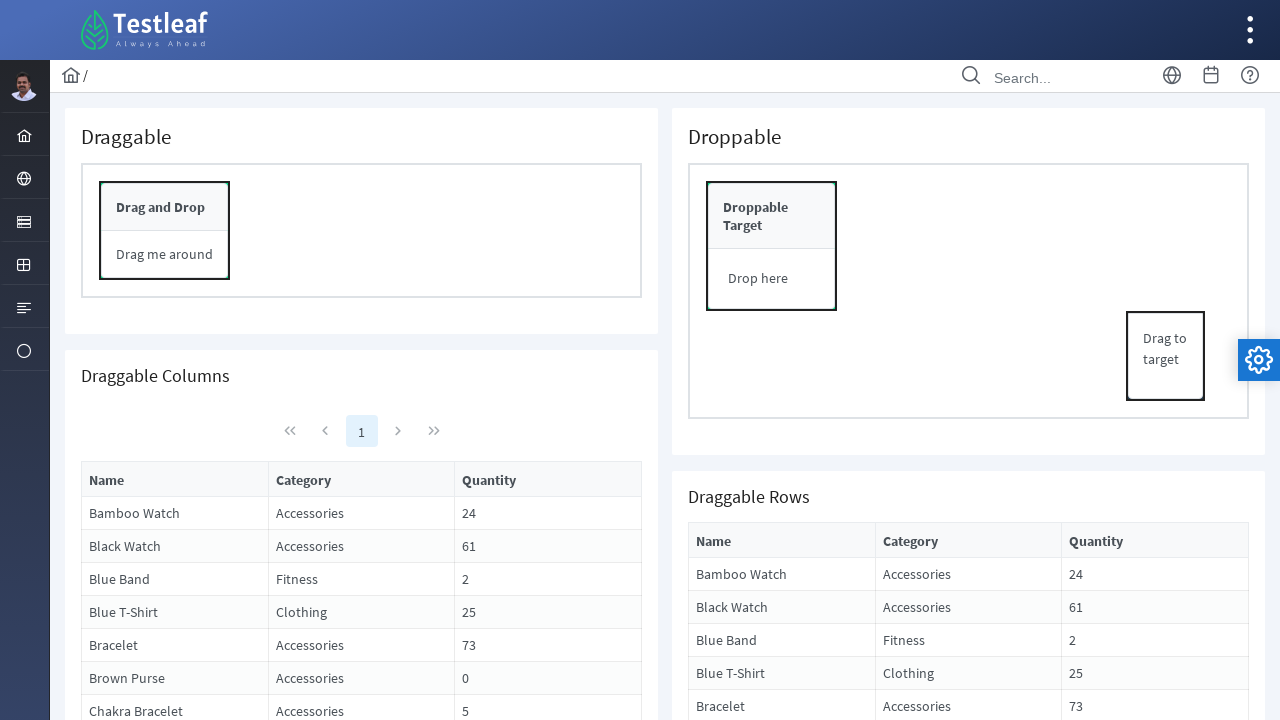

Dragged 6th row to 3rd position in sortable table at (968, 262)
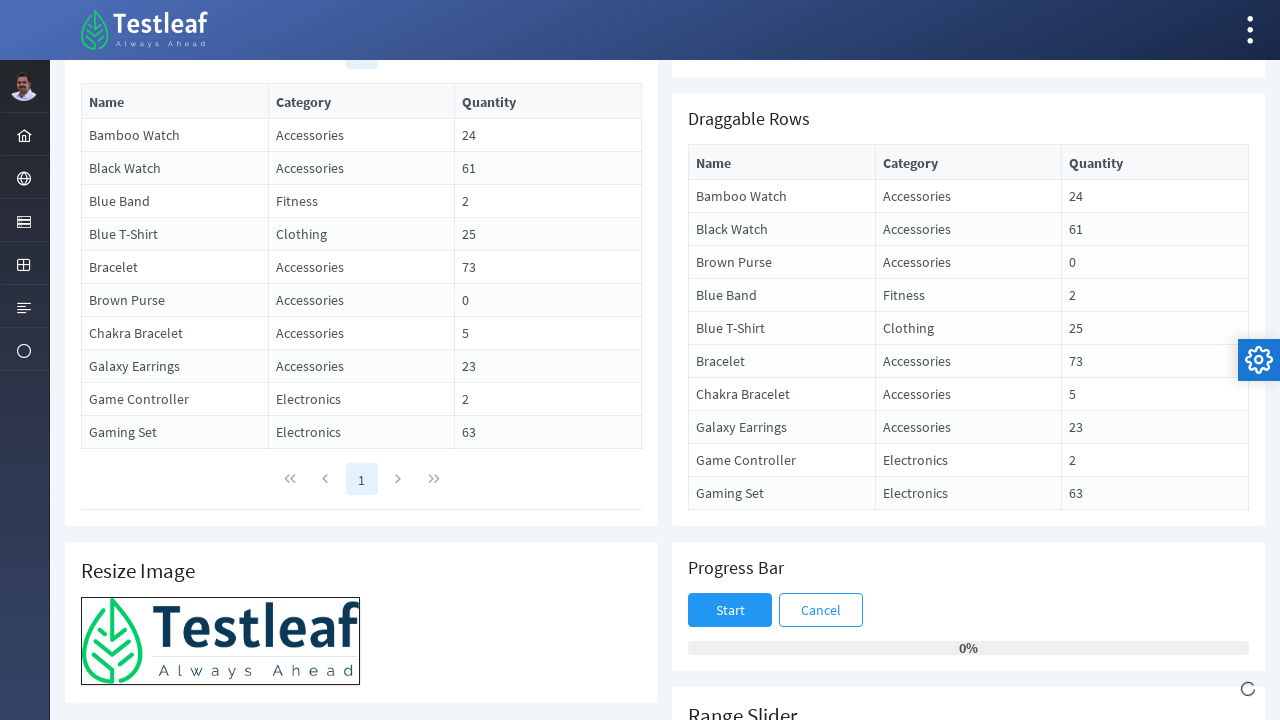

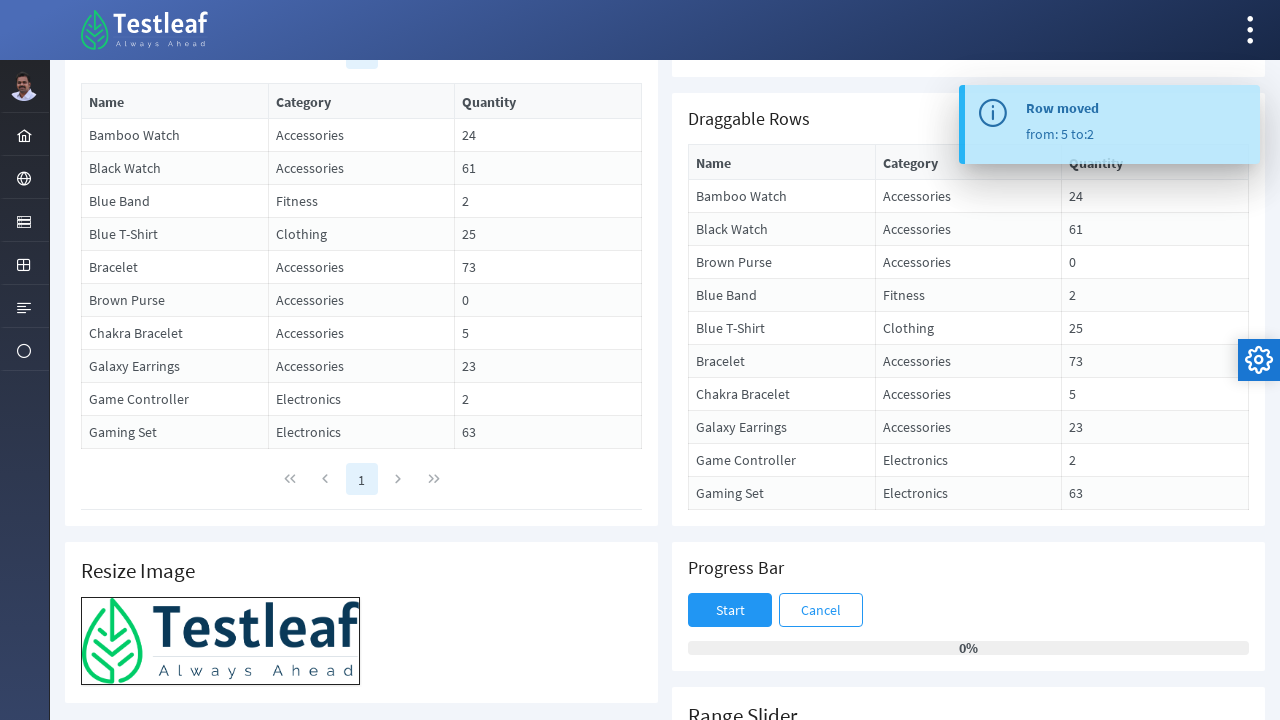